Tests file download verification by navigating to a download page, extracting a download link URL, and verifying the link exists. The original test also performs an HTTP HEAD request to check file headers, but this Playwright version focuses on the browser automation portion.

Starting URL: http://the-internet.herokuapp.com/download

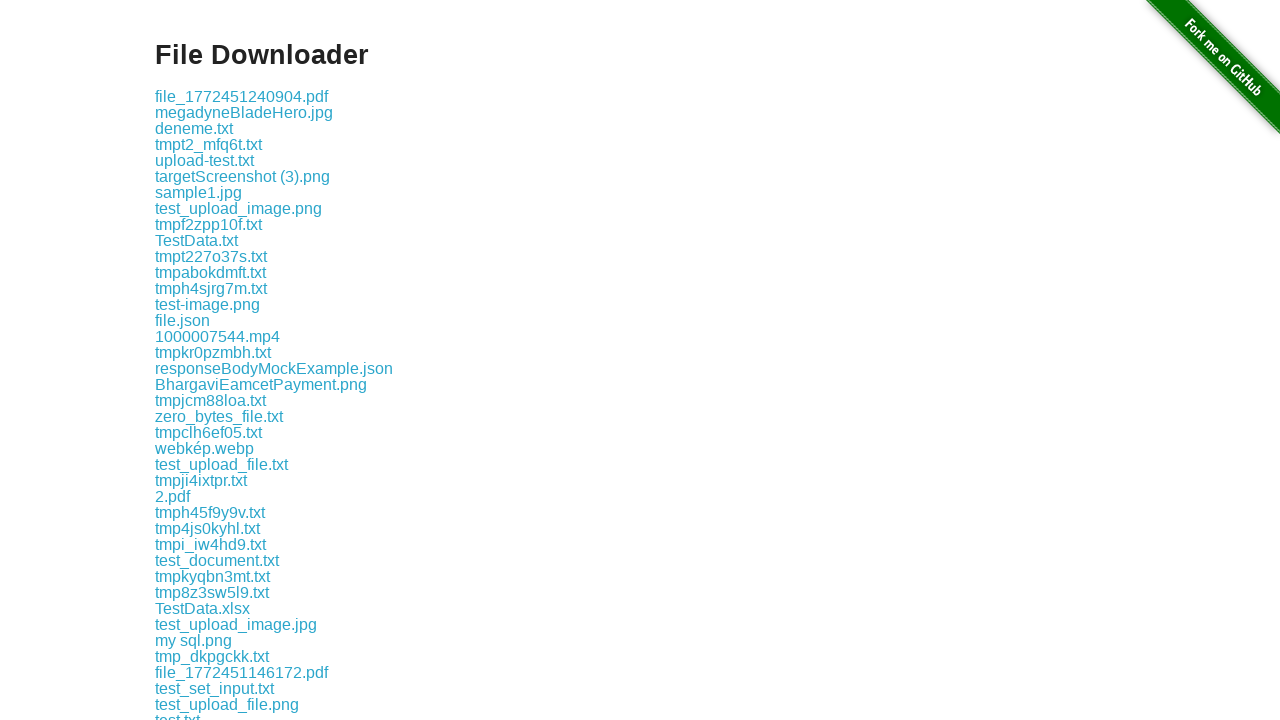

Waited for download links to become visible
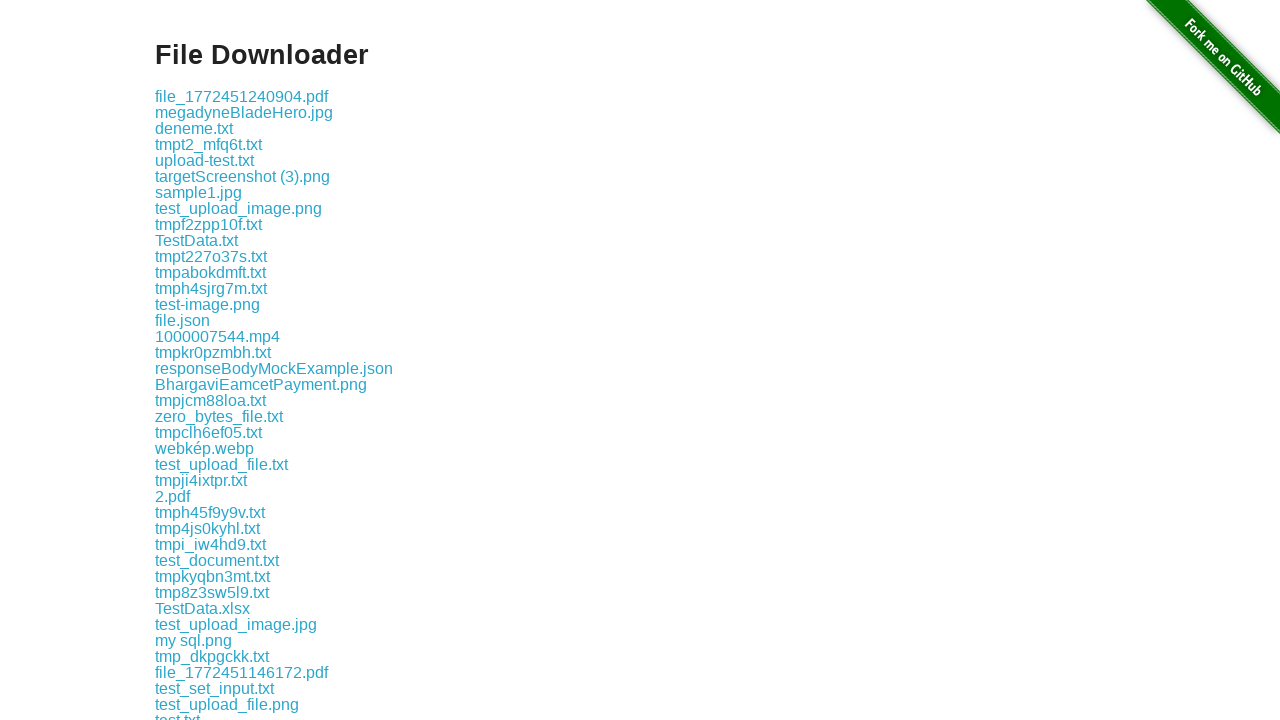

Located the first download link element
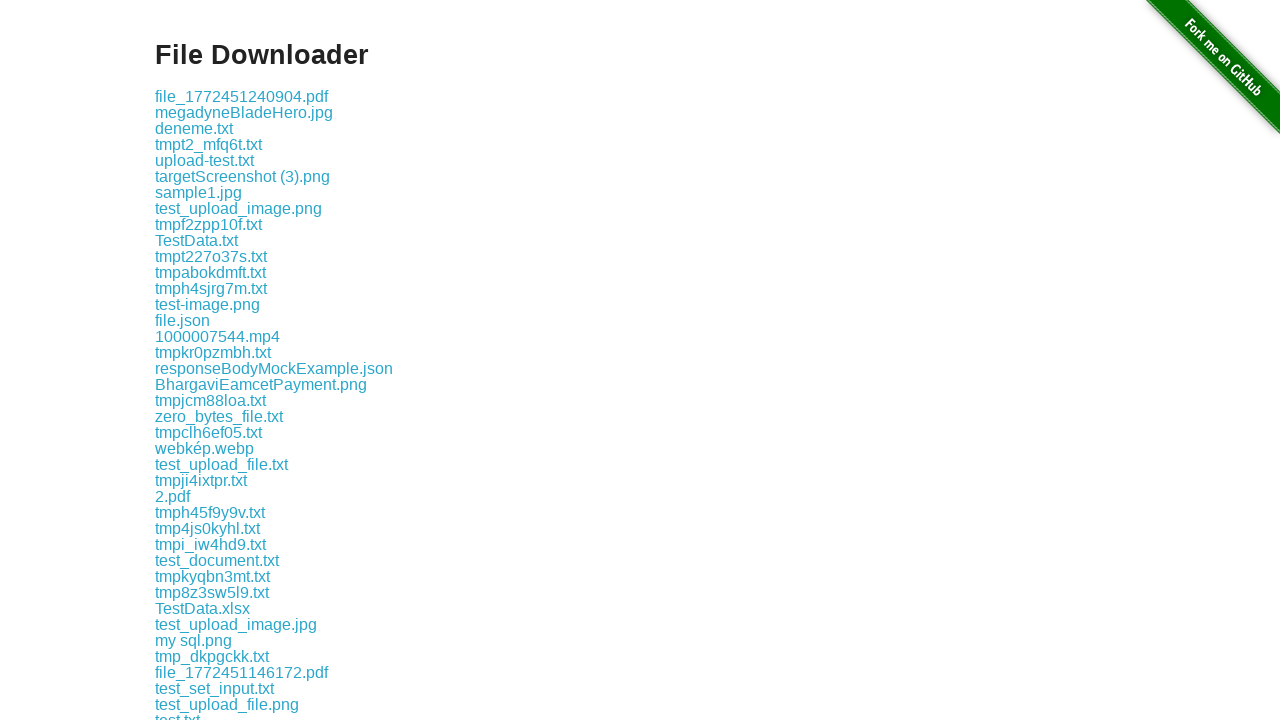

Extracted href attribute from download link
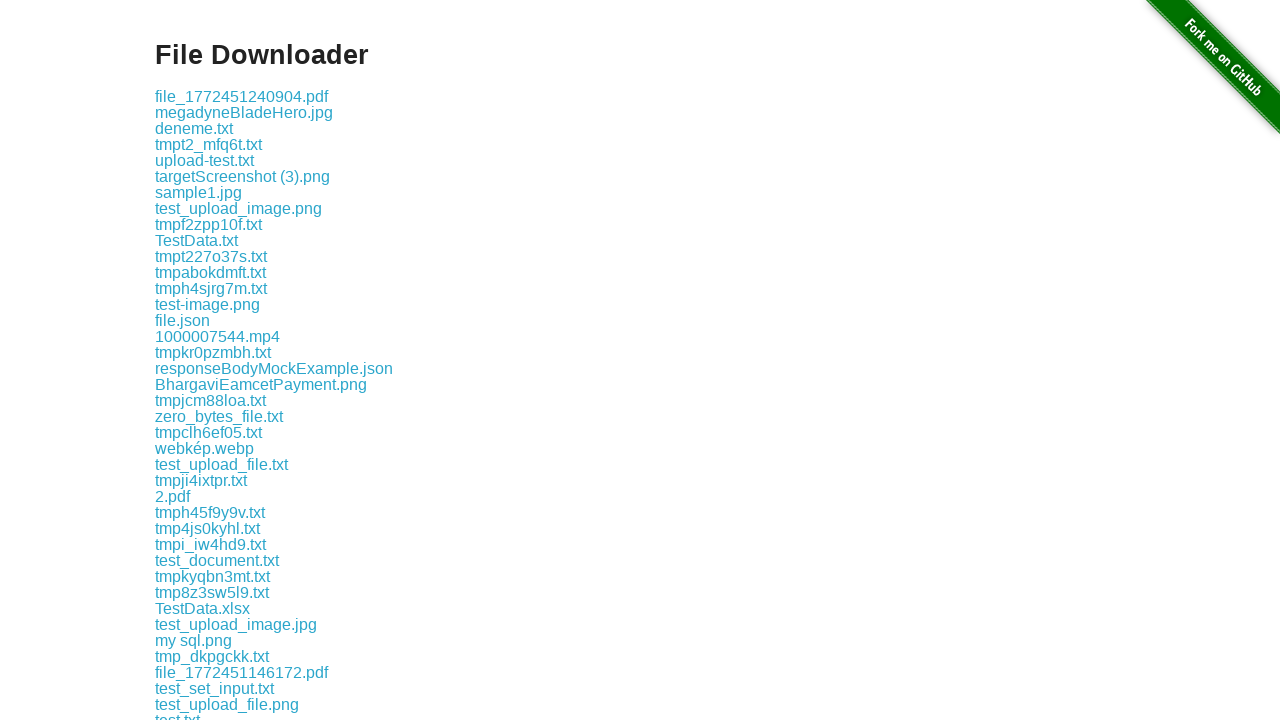

Verified that download link URL exists and is not empty
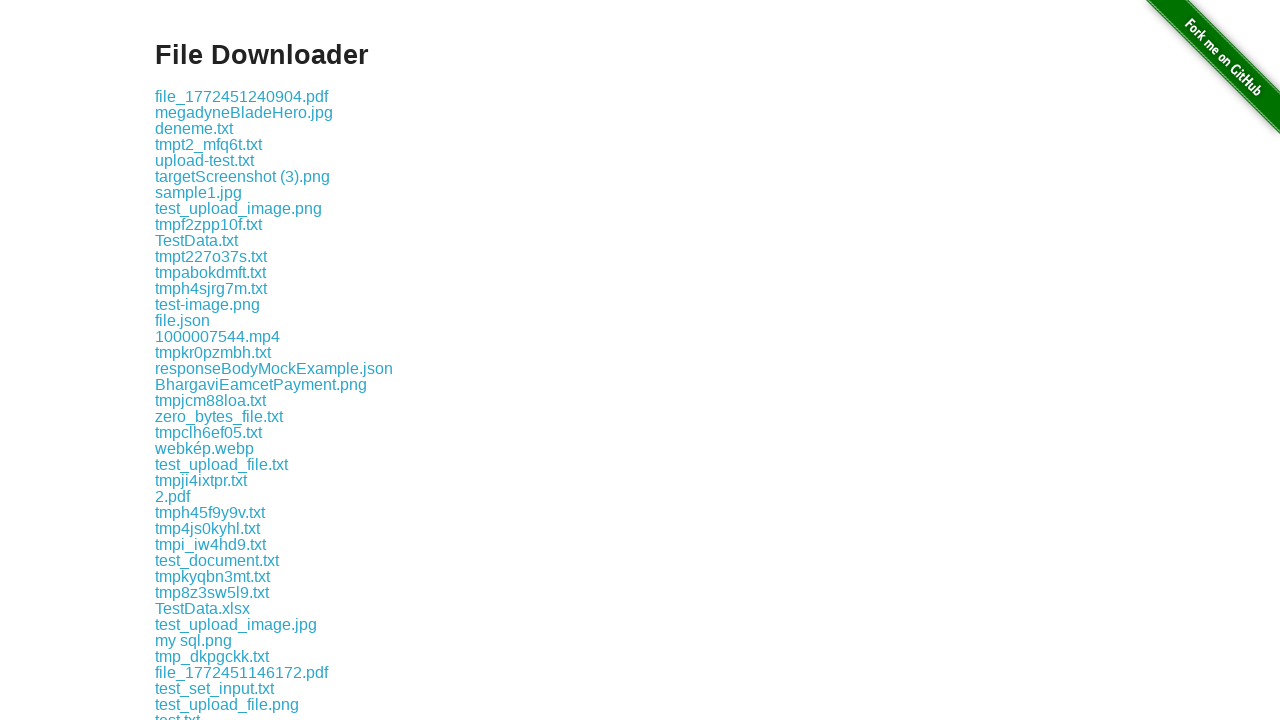

Clicked on the download link to verify interactivity at (242, 96) on .example a >> nth=0
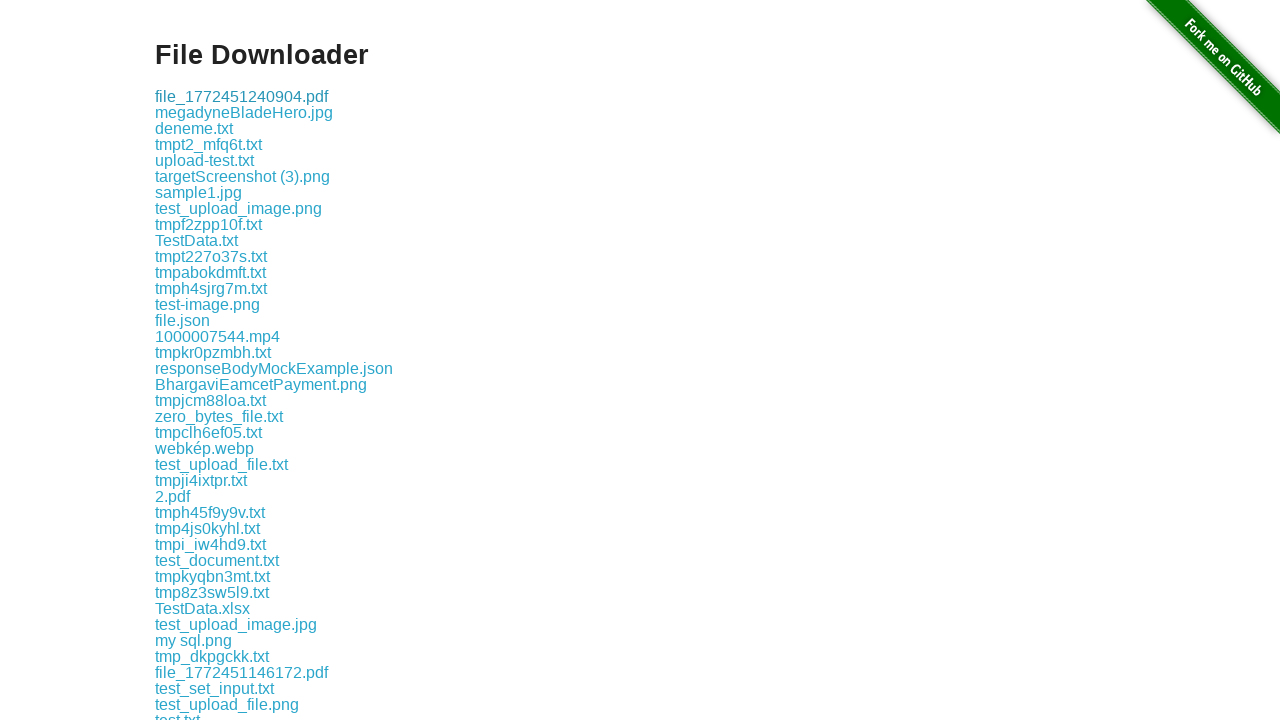

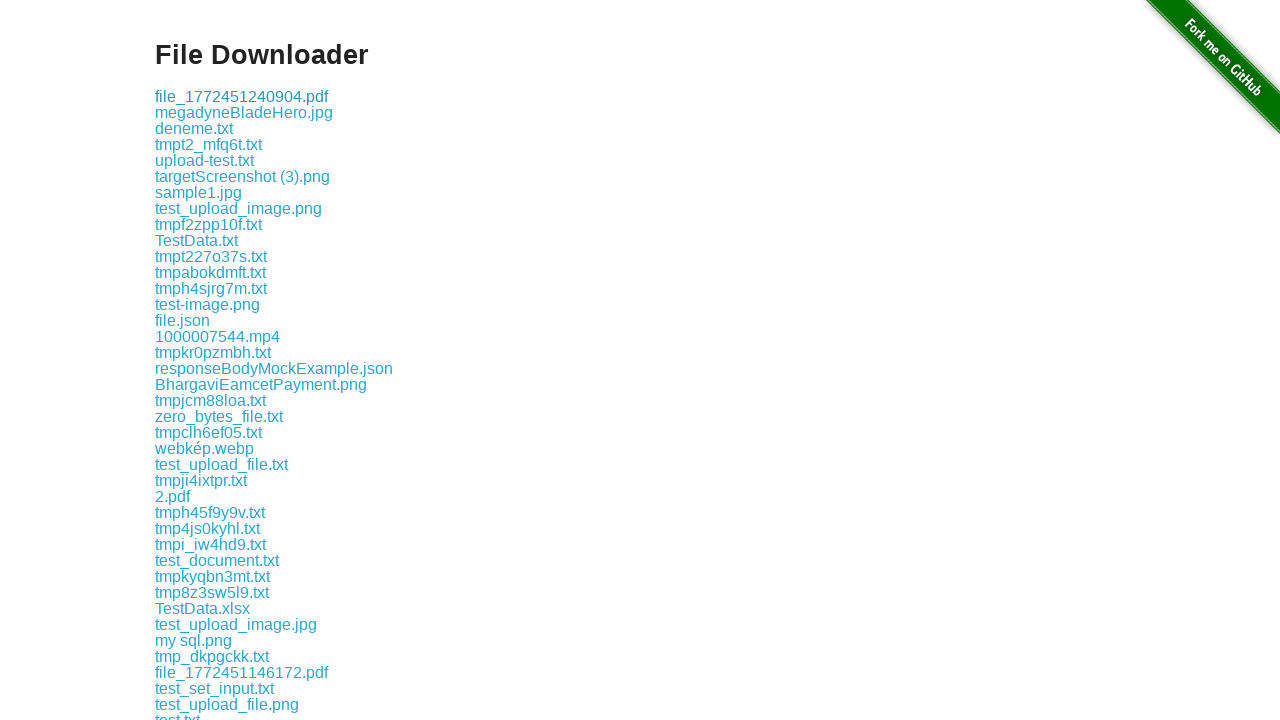